Tests form validation with special characters in first name, last name, and mobile number fields

Starting URL: https://demoqa.com/automation-practice-form

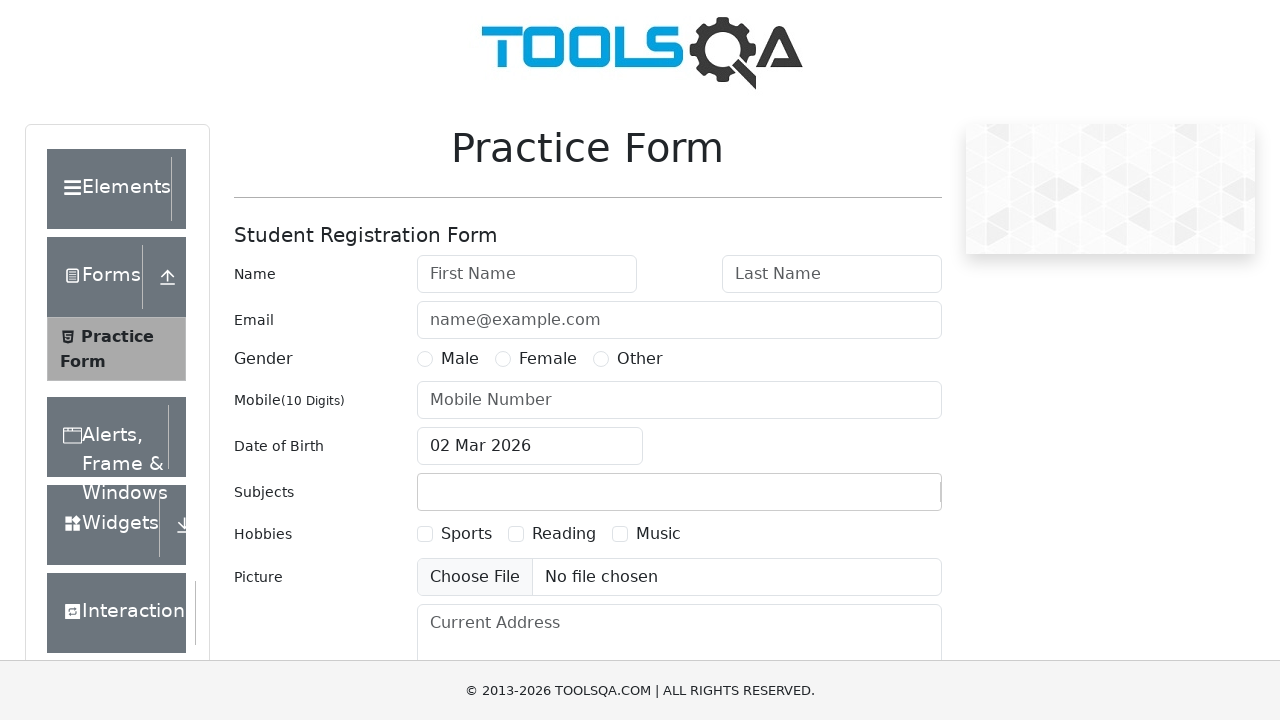

Clicked on first name field at (527, 274) on #firstName
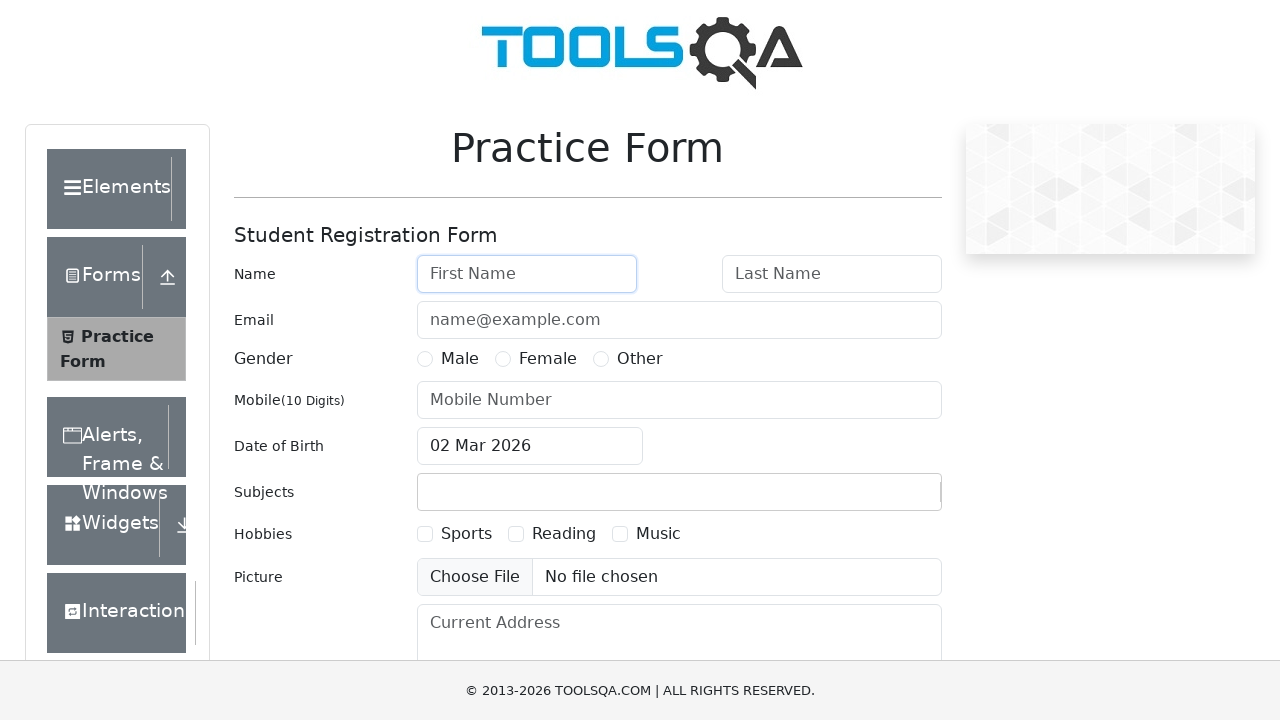

Cleared first name field on #firstName
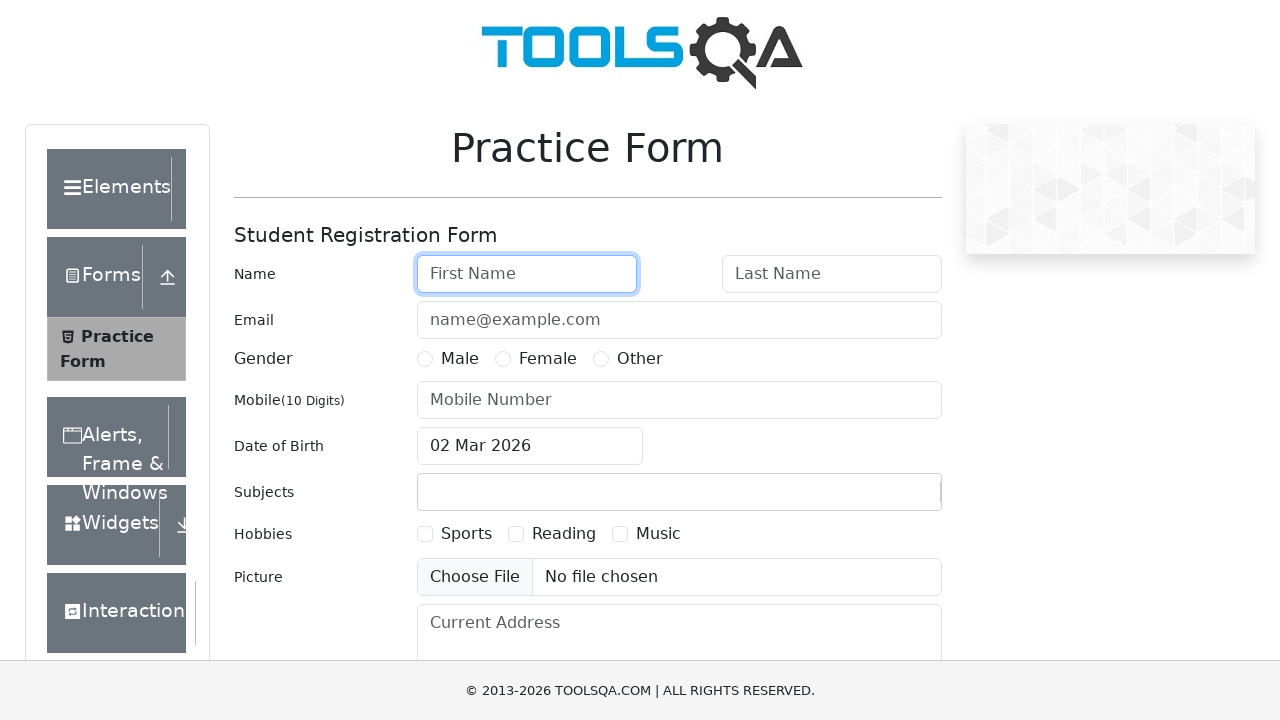

Filled first name field with special characters '/?~!@#$%^&*()+' on #firstName
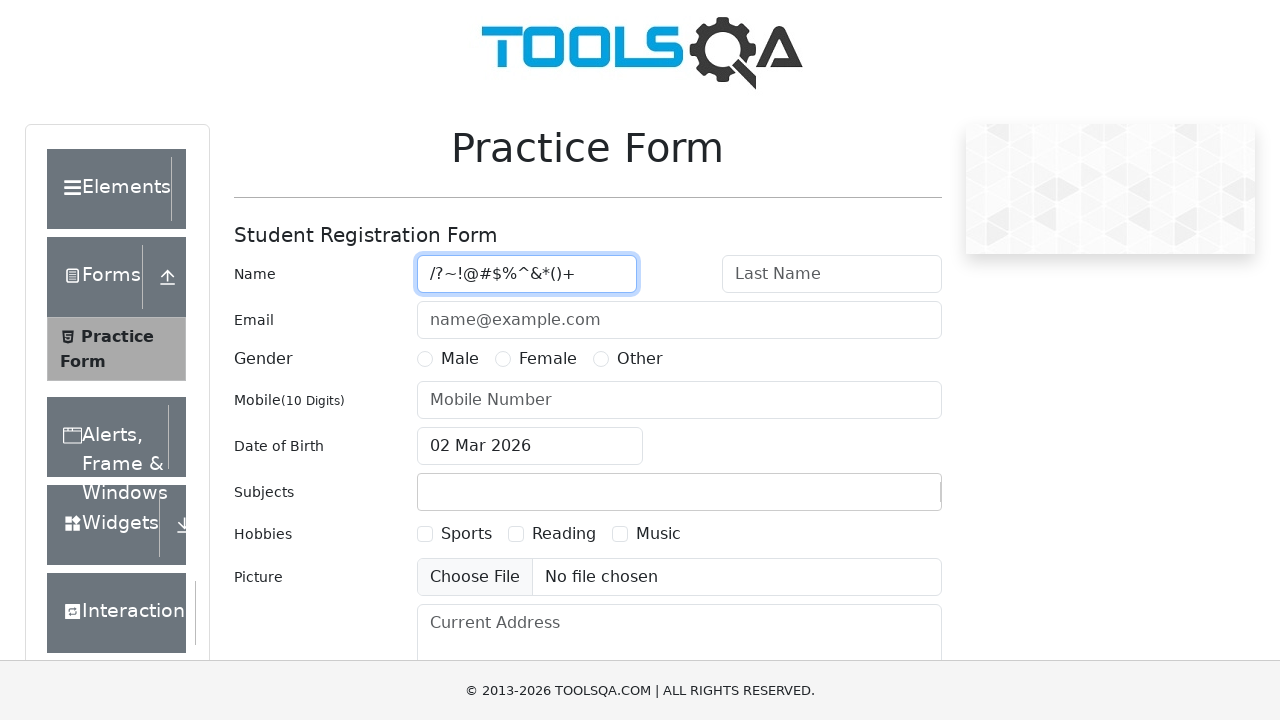

Clicked on last name field at (832, 274) on #lastName
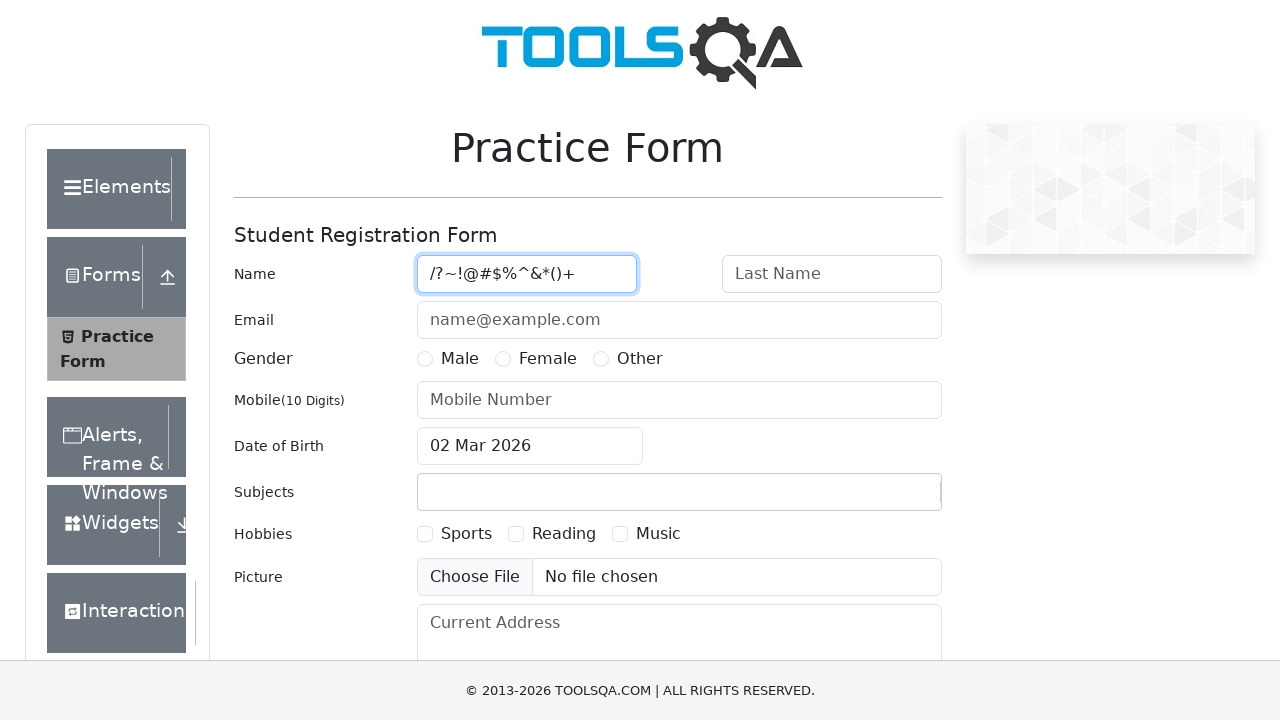

Cleared last name field on #lastName
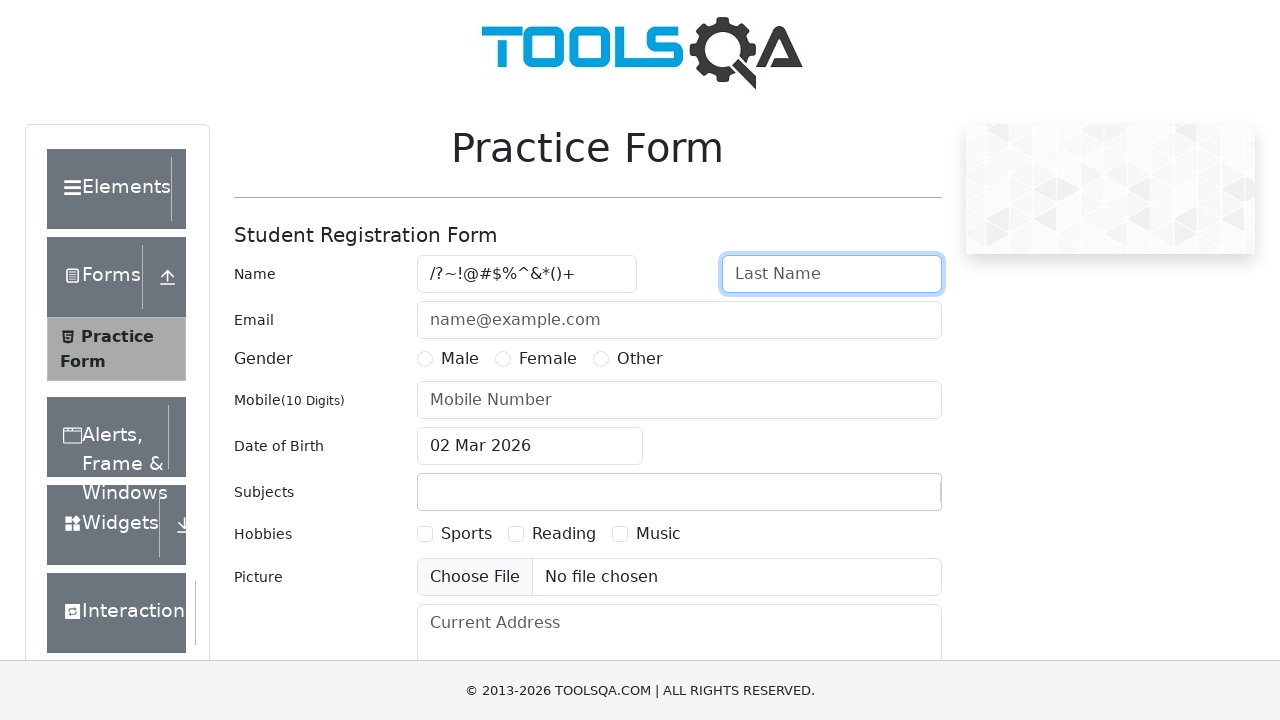

Filled last name field with special characters '/?~!@#$%^&*()+' on #lastName
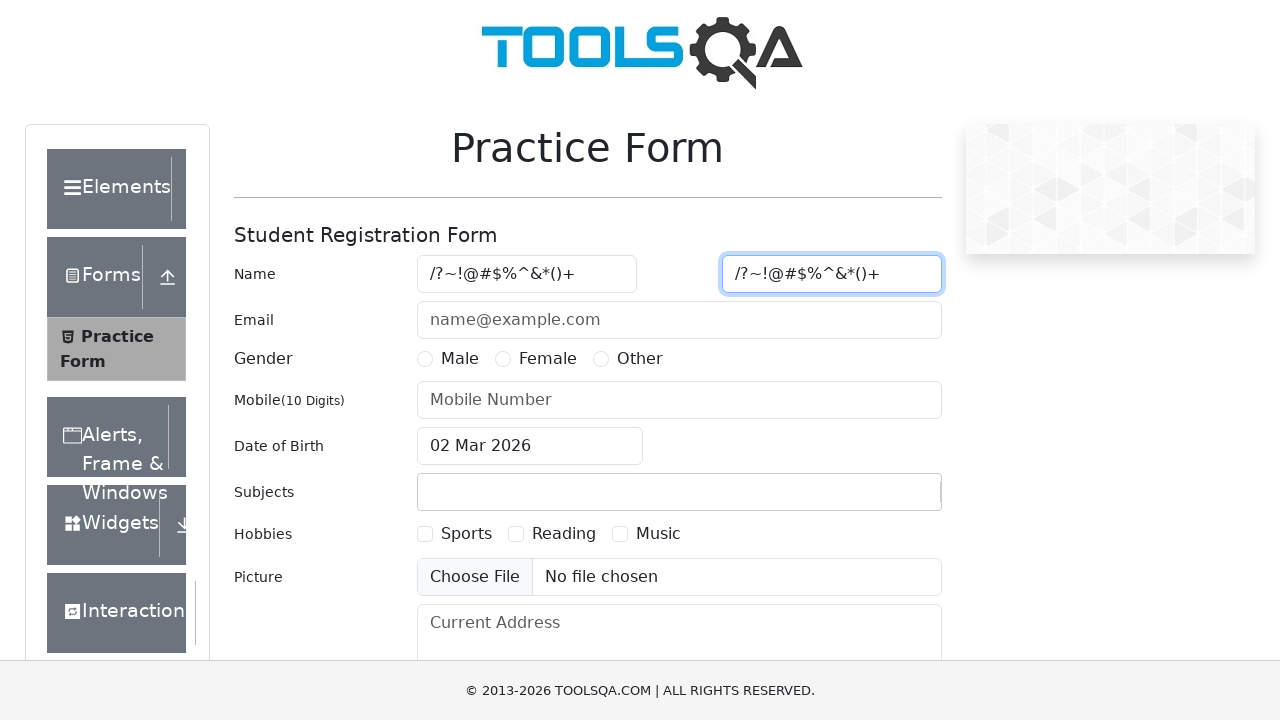

Selected gender radio button at (460, 359) on #genterWrapper > div.col-md-9.col-sm-12 > div:nth-child(1) > label
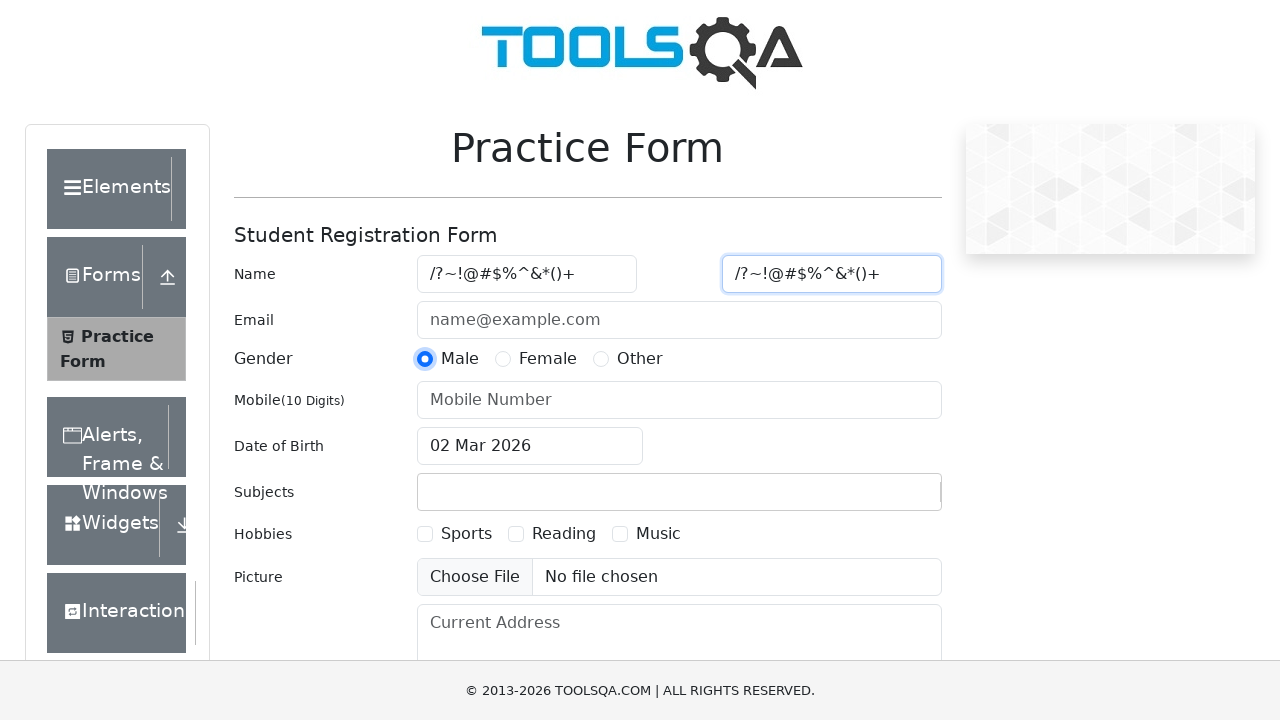

Clicked on mobile number field at (679, 400) on #userNumber
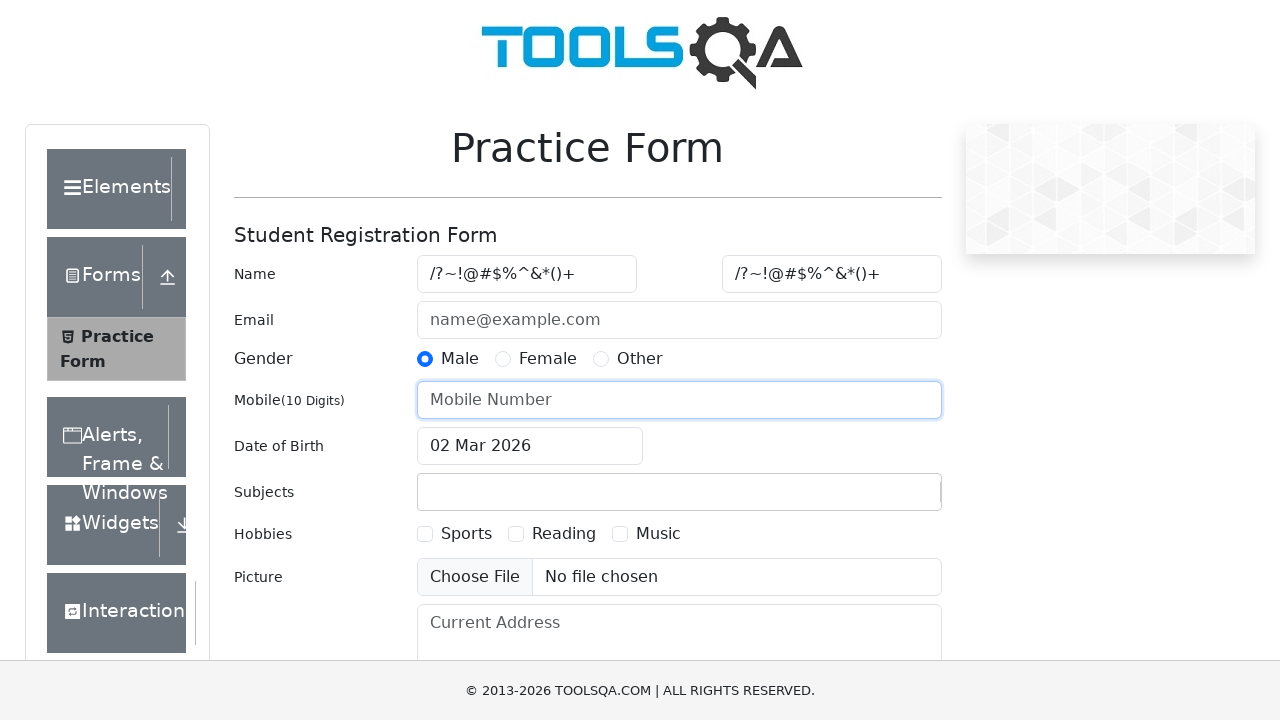

Cleared mobile number field on #userNumber
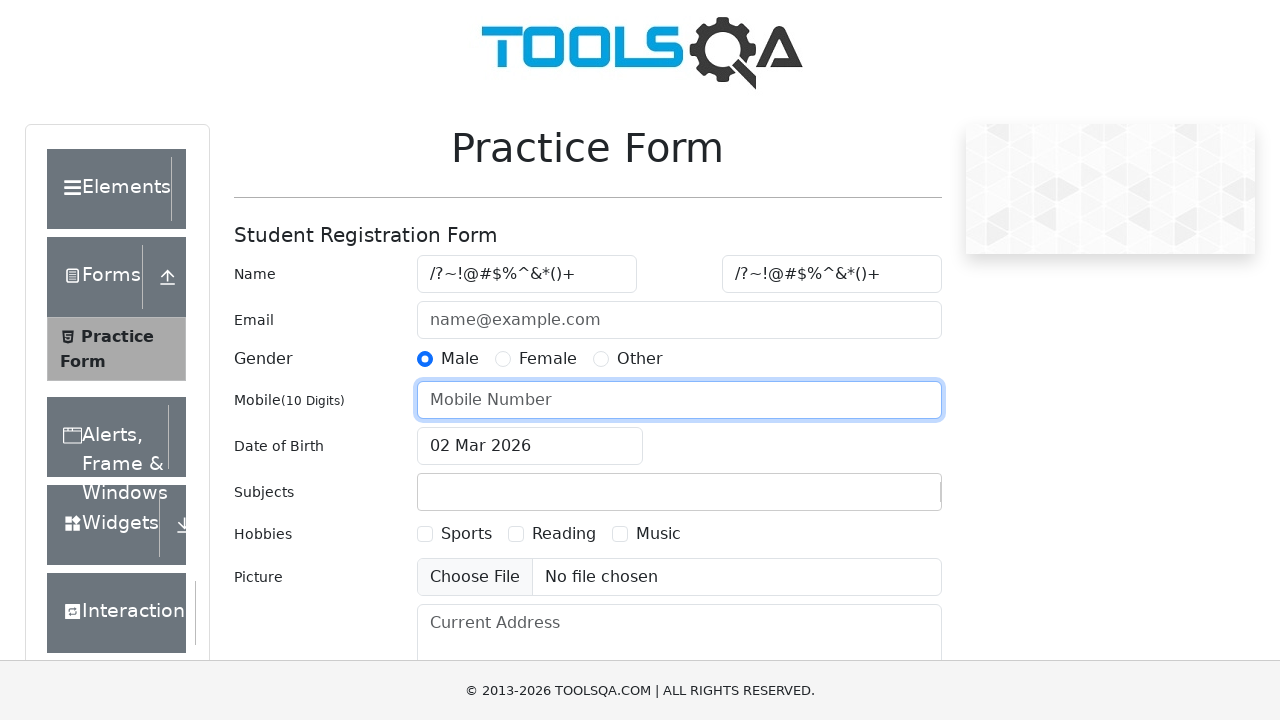

Filled mobile number field with special characters '/?~!@#$%^&*()+' on #userNumber
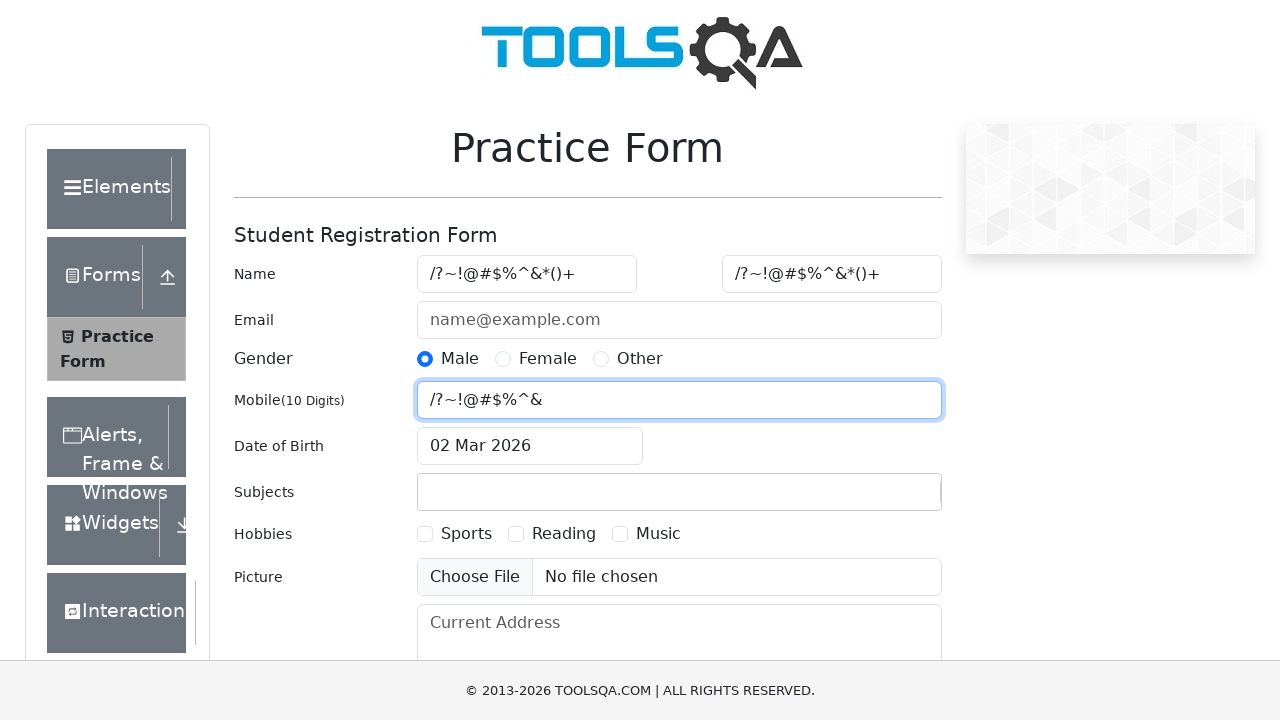

Scrolled submit button into view
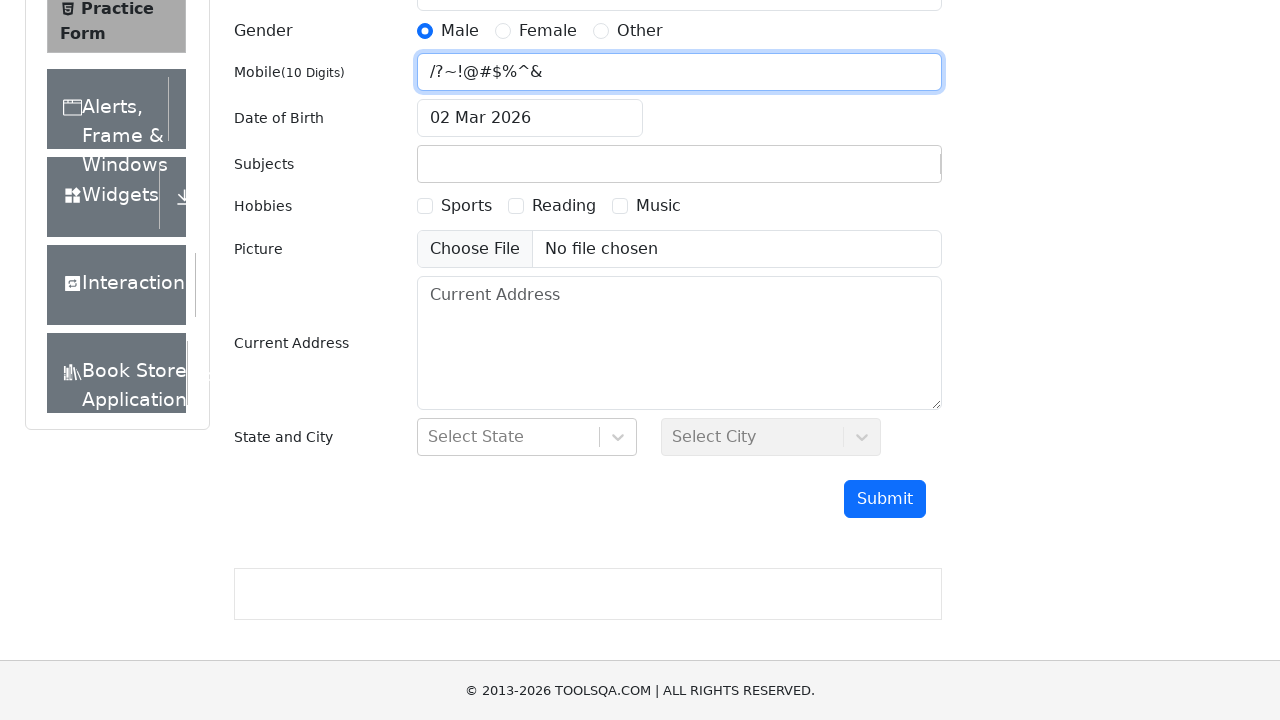

Clicked submit button to validate form with special characters at (885, 499) on #submit
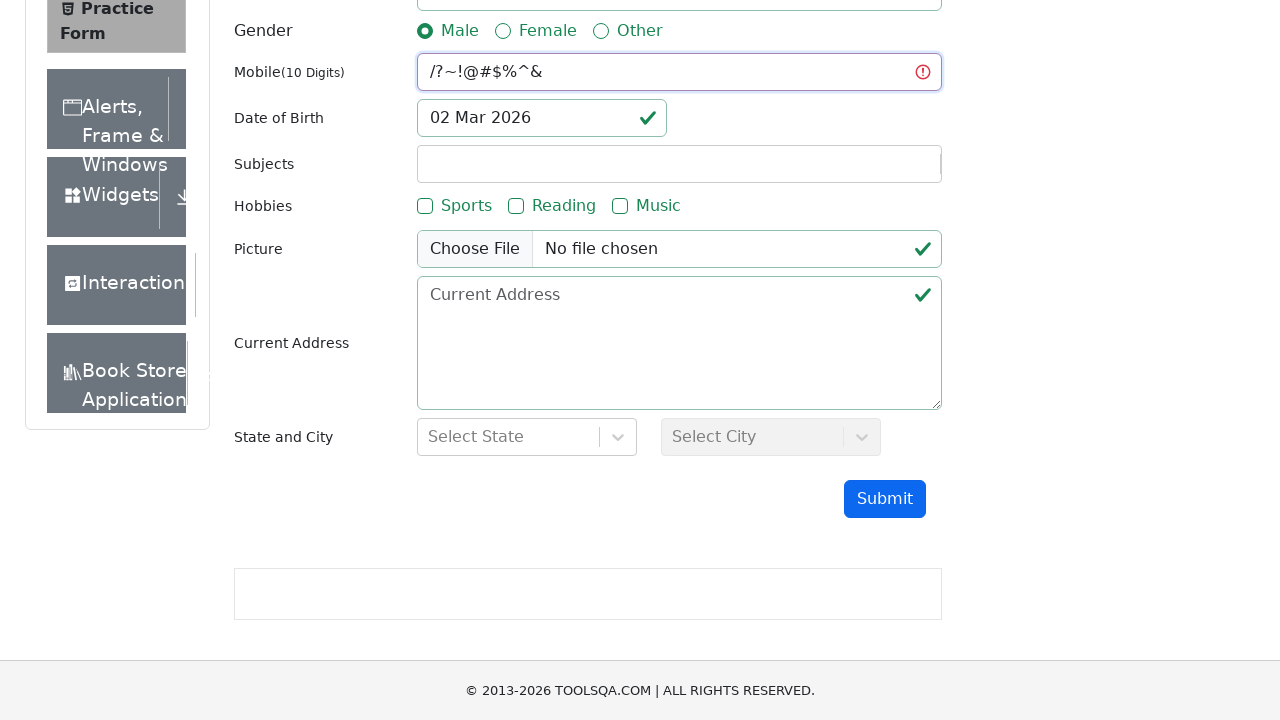

Waited 1 second for form submission to complete
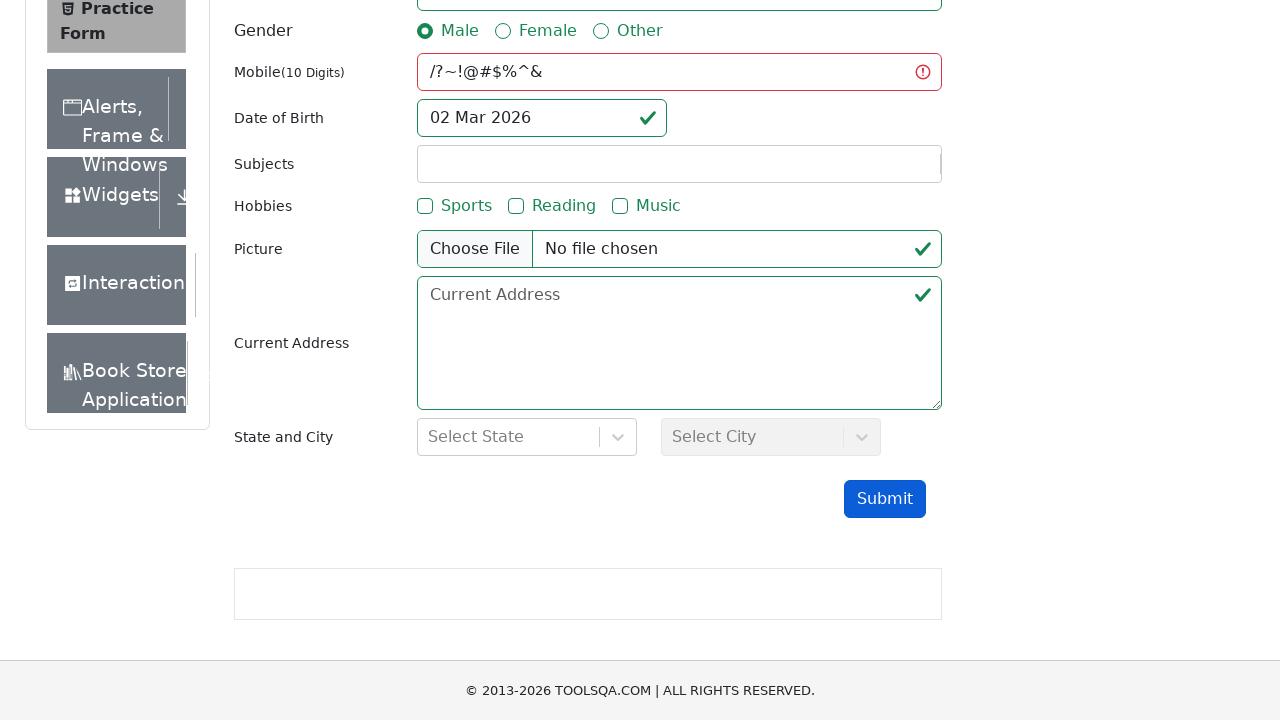

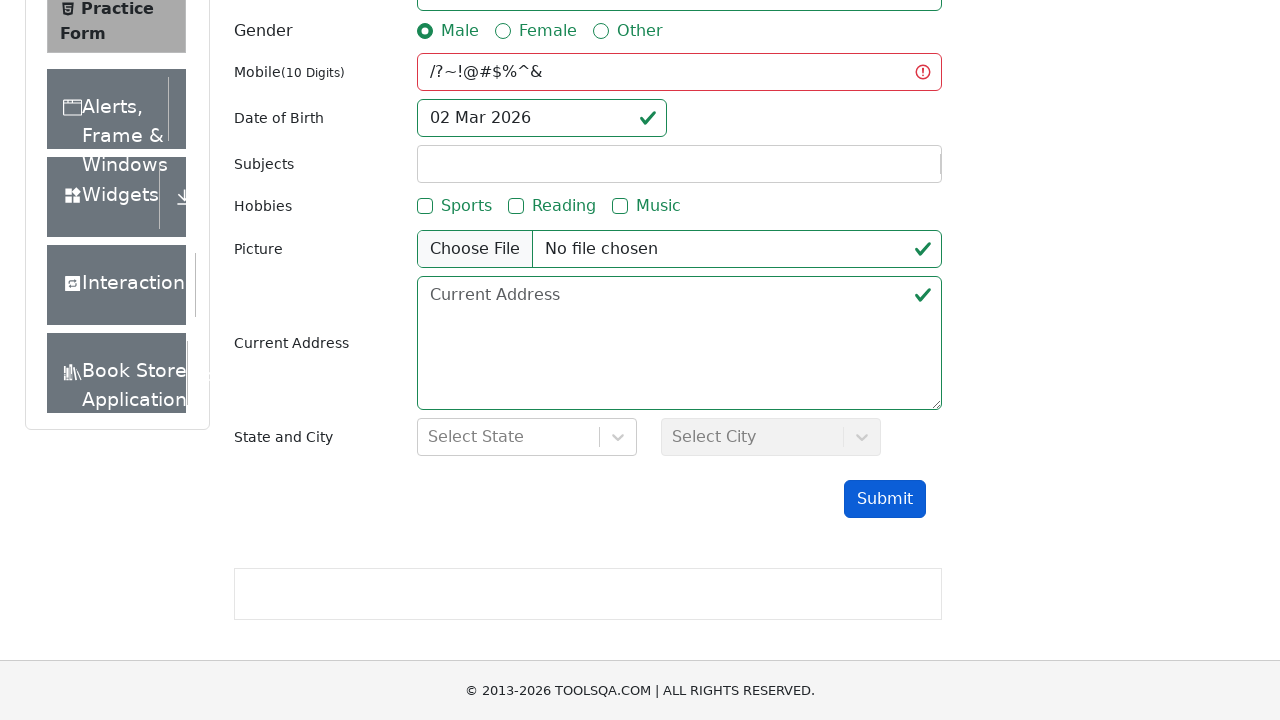